Navigates to a website and verifies that anchor links are present on the page by waiting for them to load.

Starting URL: https://www.theworldsworstwebsiteever.com/

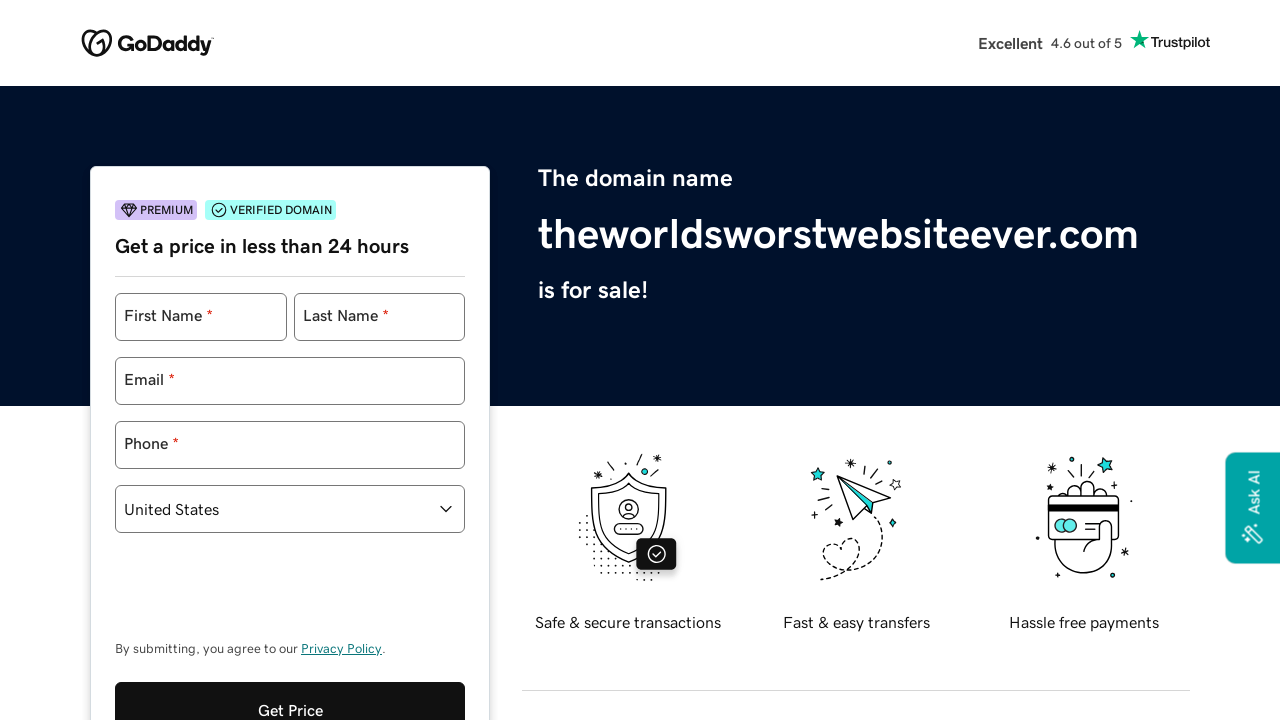

Navigated to https://www.theworldsworstwebsiteever.com/
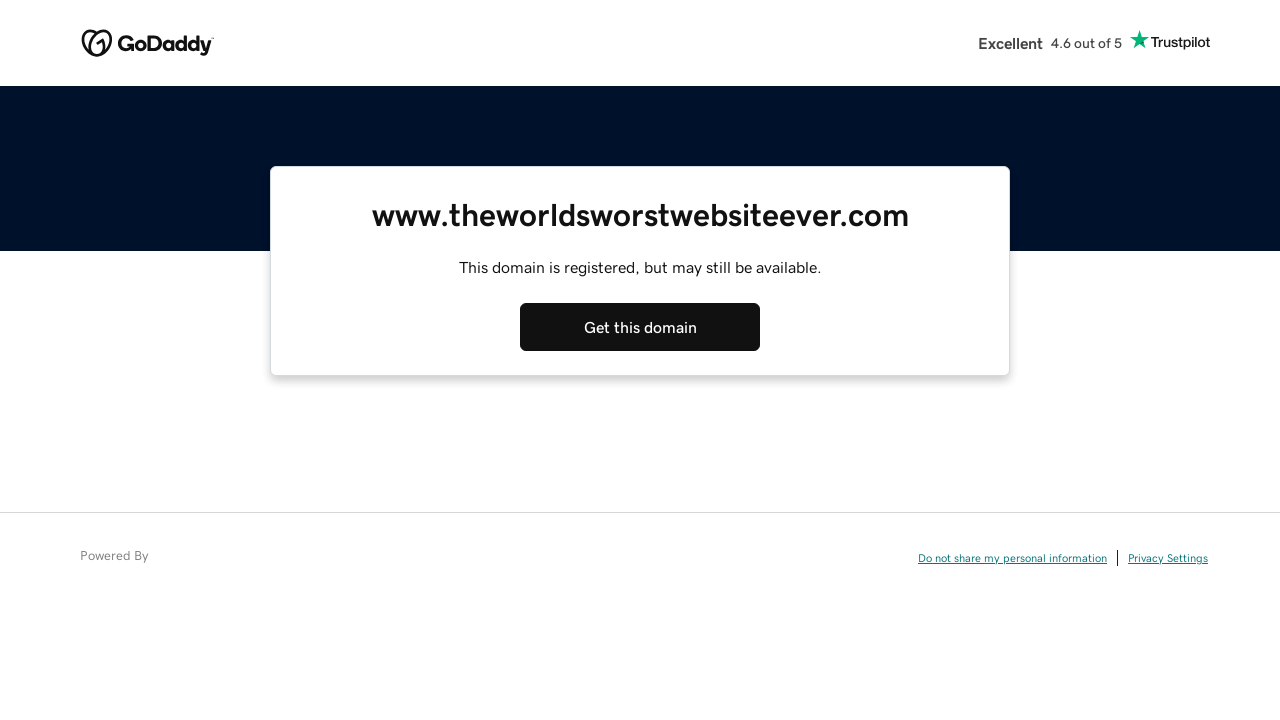

Waited for anchor links to load on the page
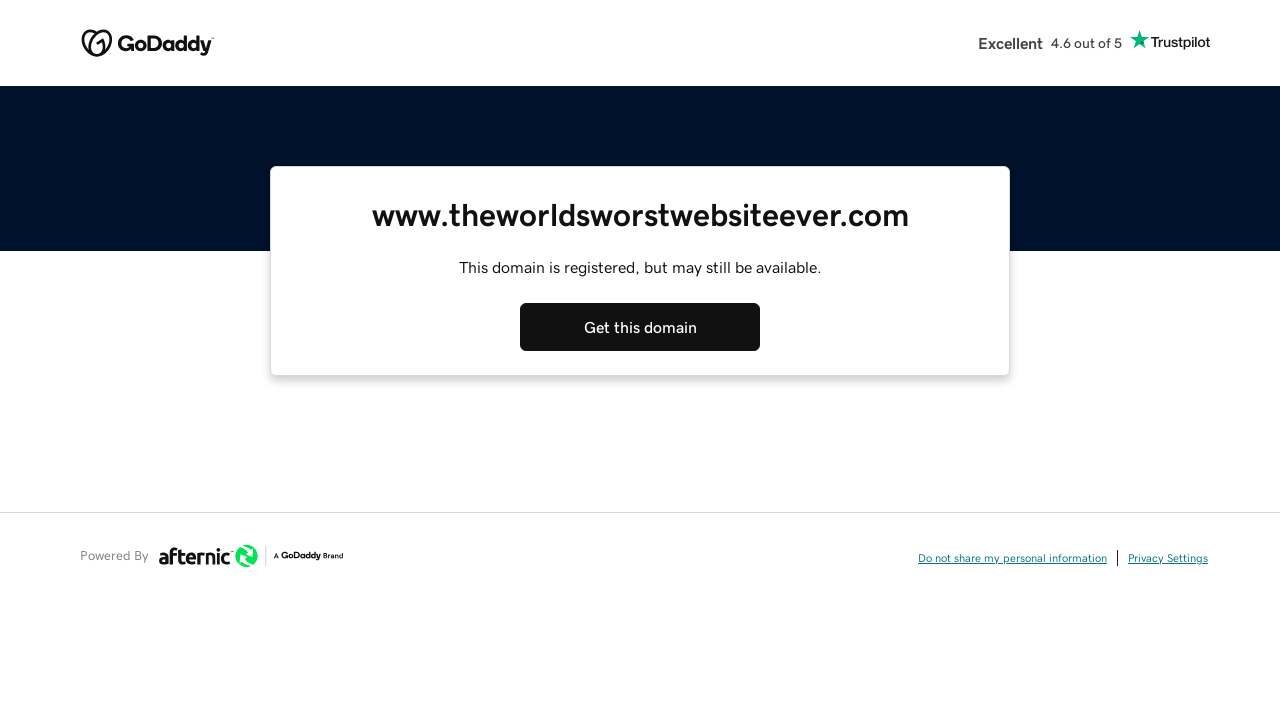

Retrieved all anchor elements from the page
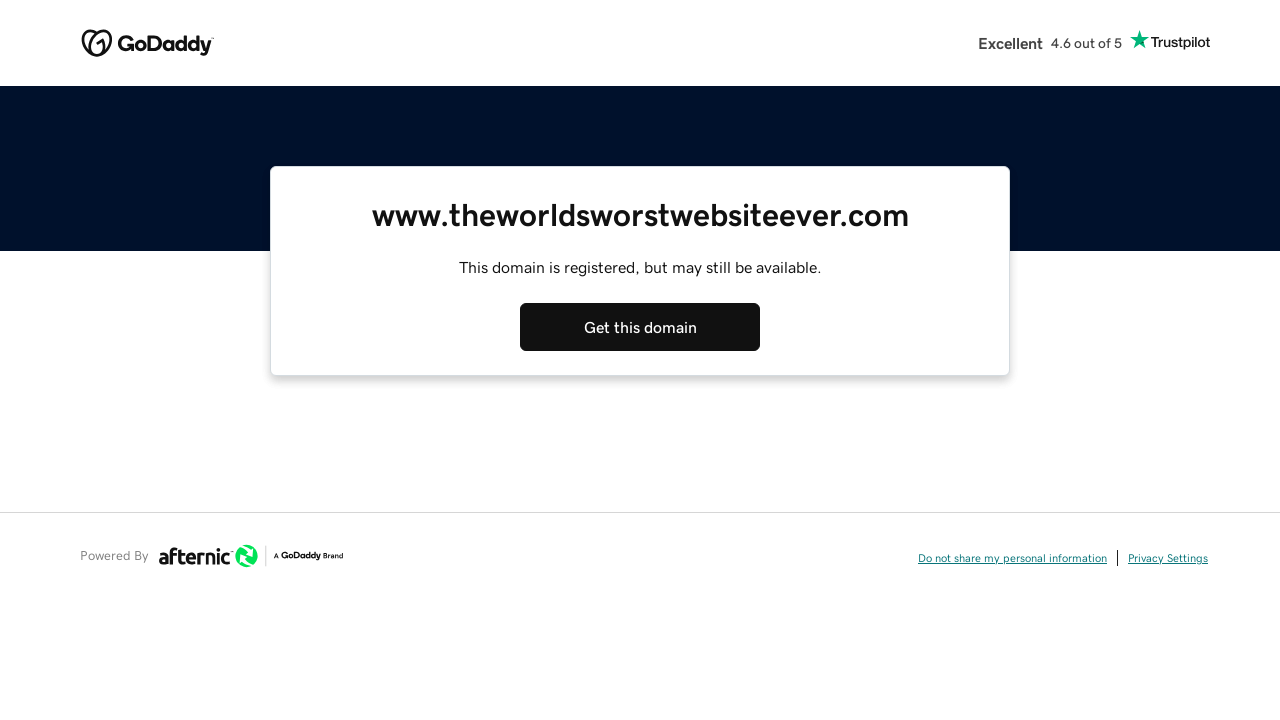

Verified that anchor links are present on the page (found 2 links)
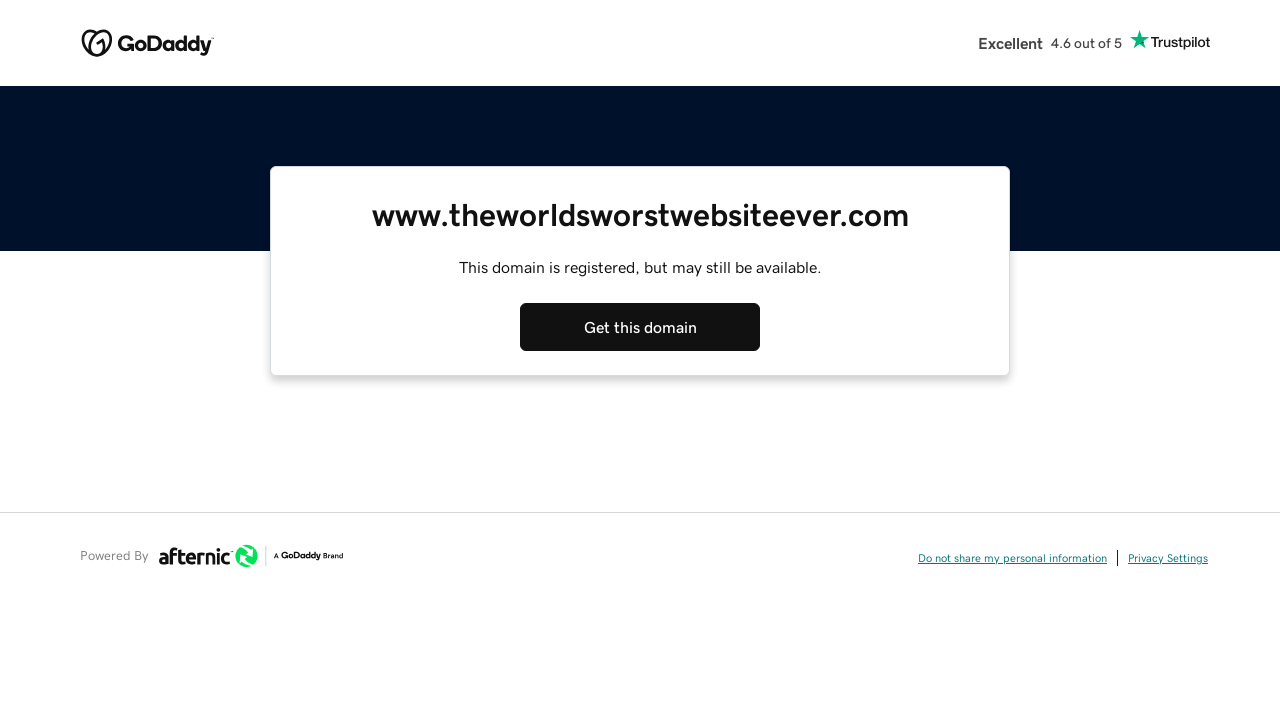

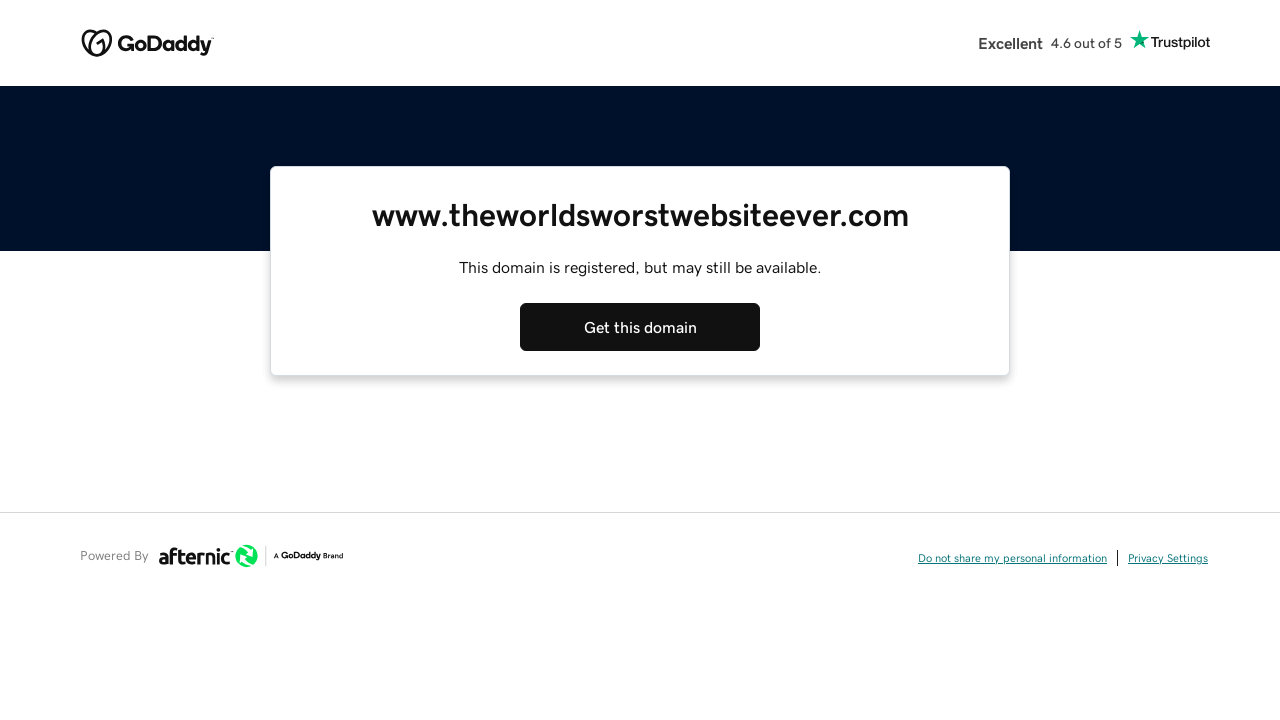